Tests bus ticket booking flow on APSRTC website by entering origin and destination cities, selecting a journey date from calendar, and initiating search

Starting URL: https://www.apsrtconline.in/

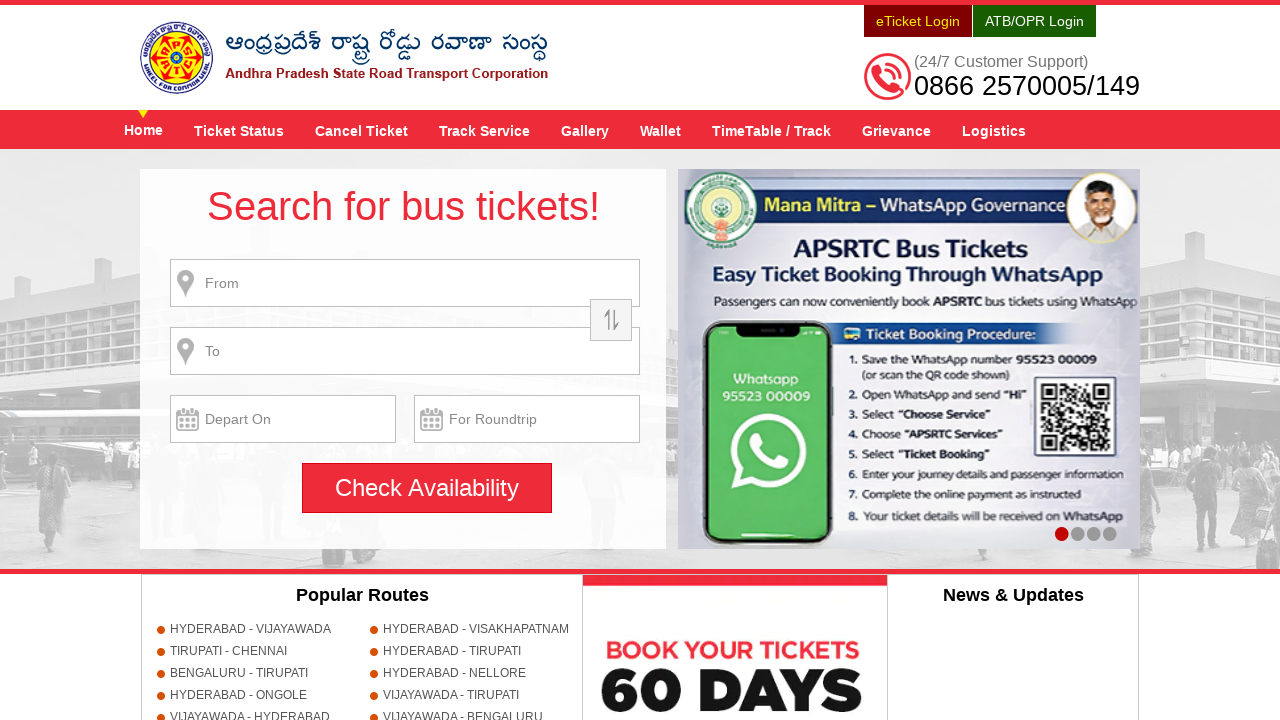

Filled origin city field with 'HYDERABAD' on input#fromPlaceName
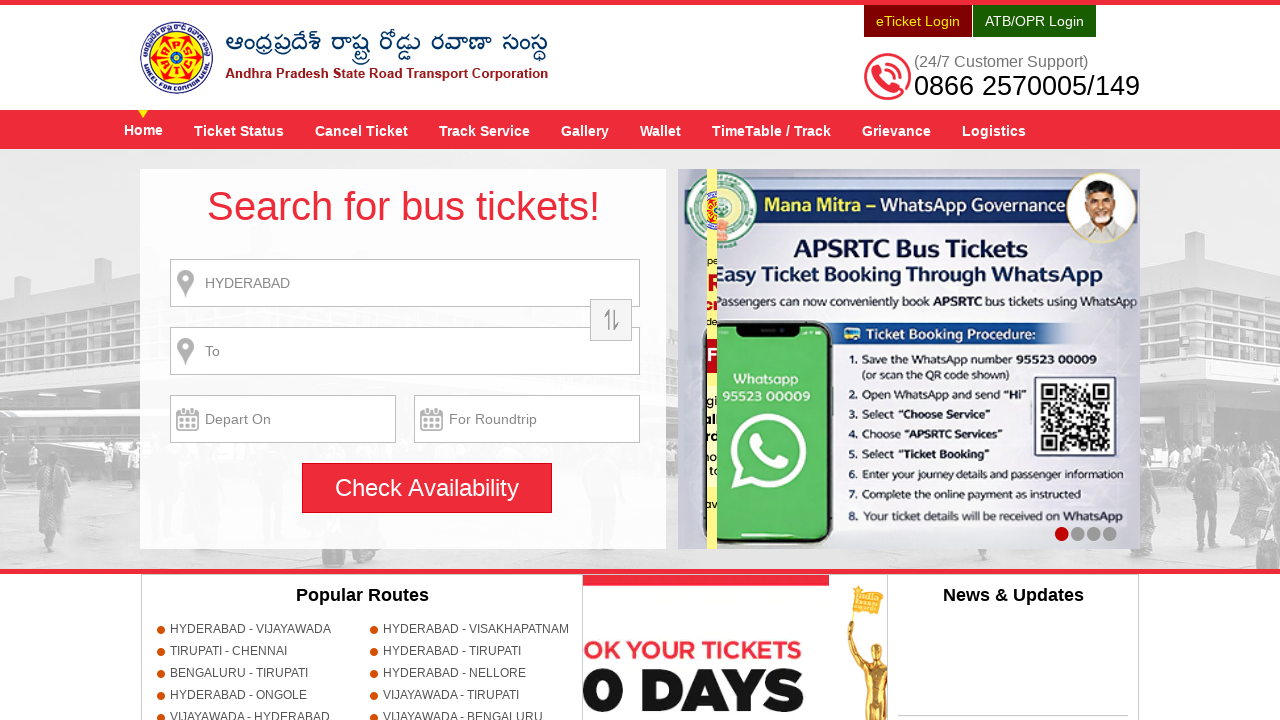

Waited for dropdown to appear
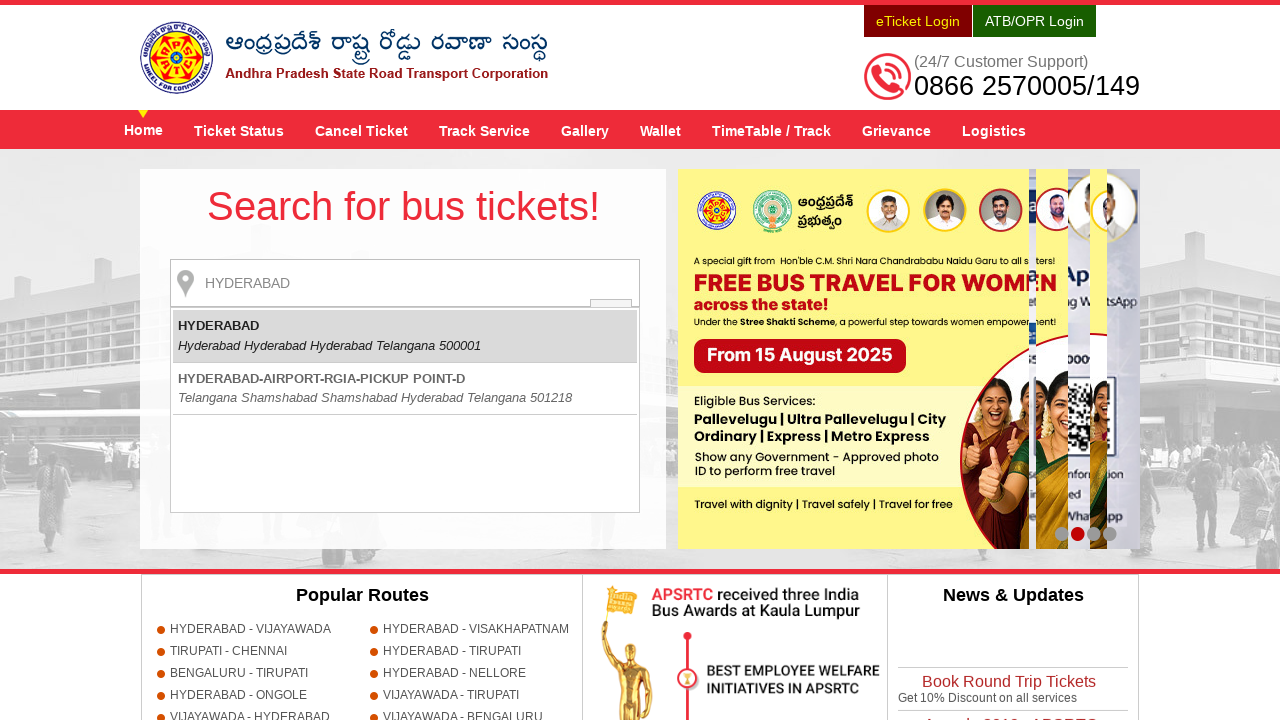

Pressed Enter to select origin city from dropdown
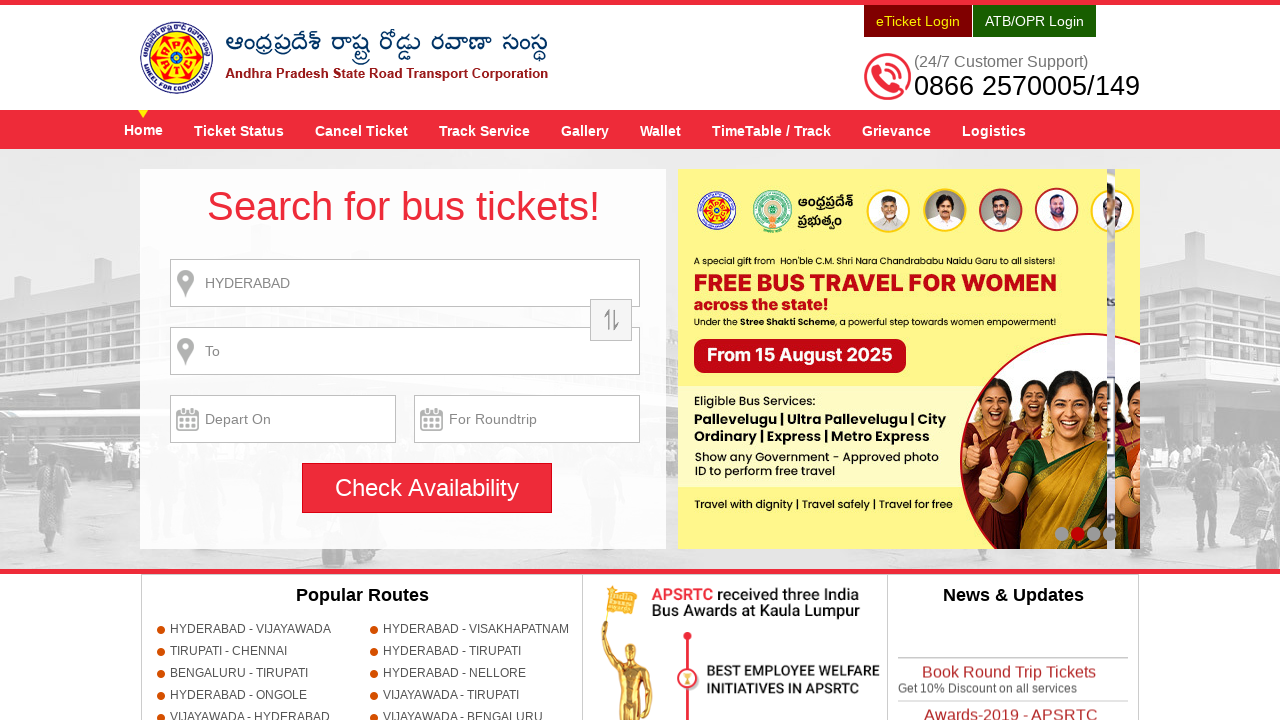

Clicked search button without destination (triggers alert) at (427, 488) on input#searchBtn
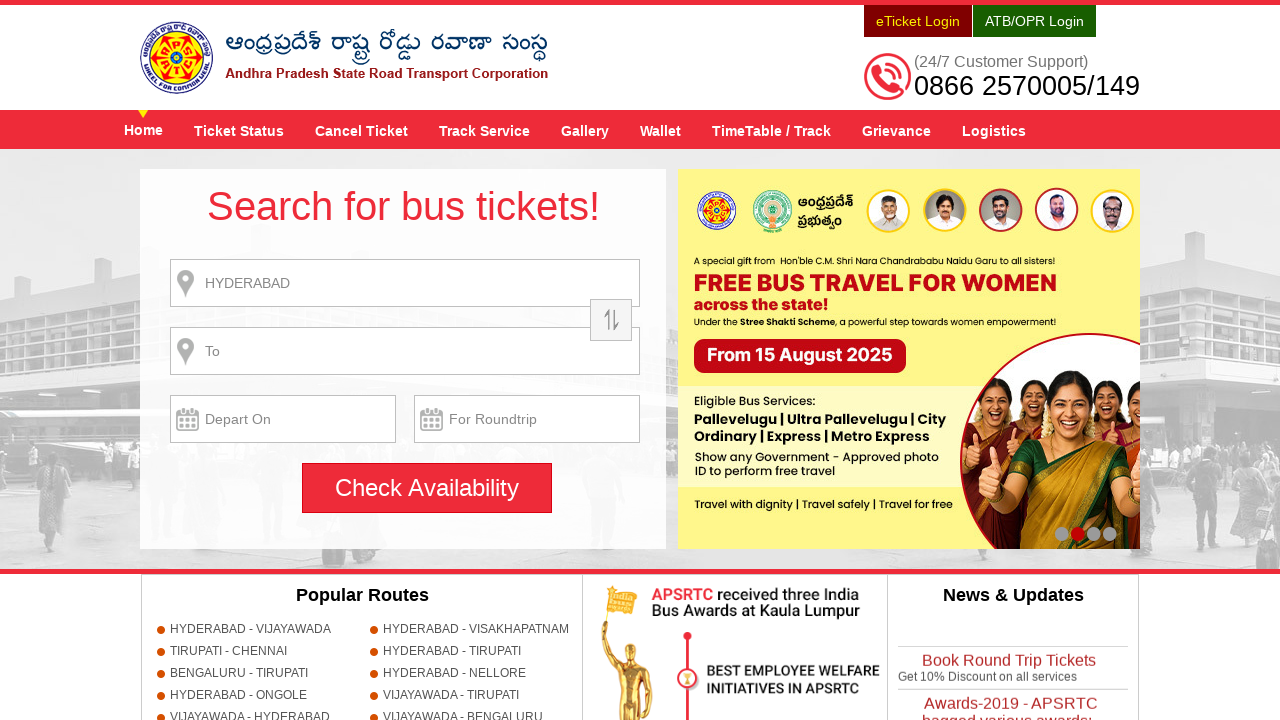

Accepted destination missing alert
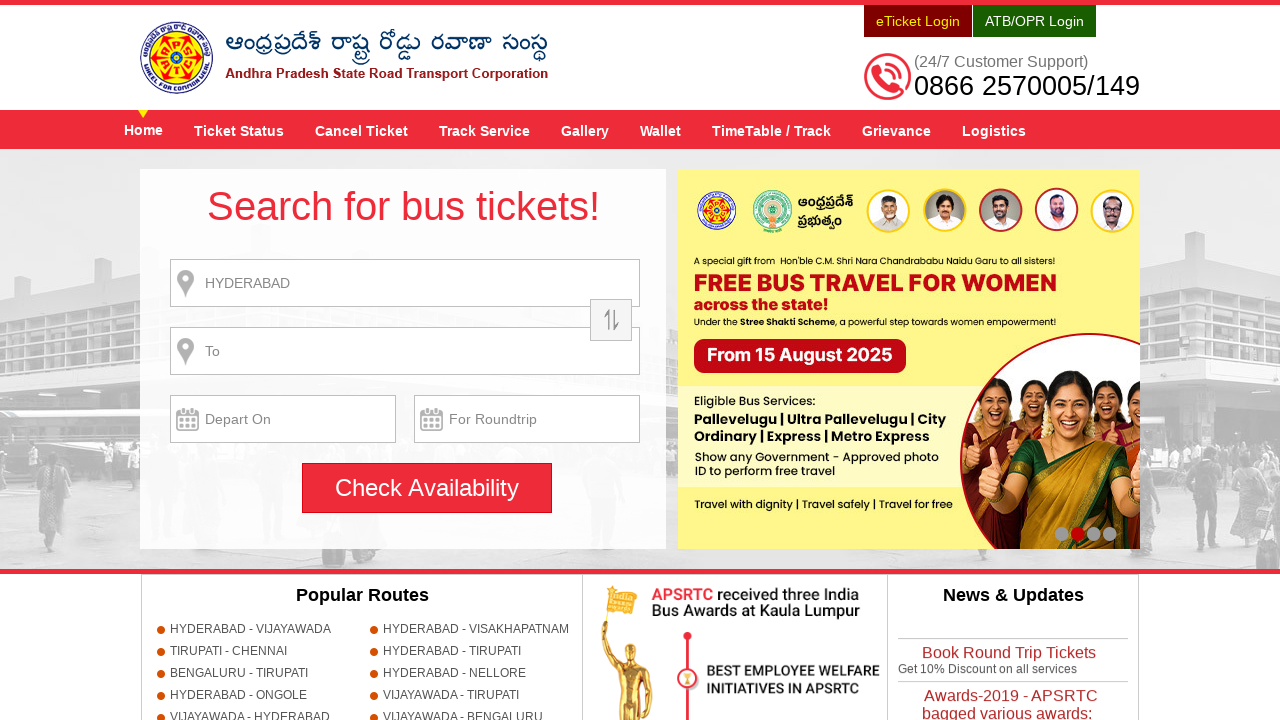

Filled destination city field with 'GUNTUR' on input#toPlaceName
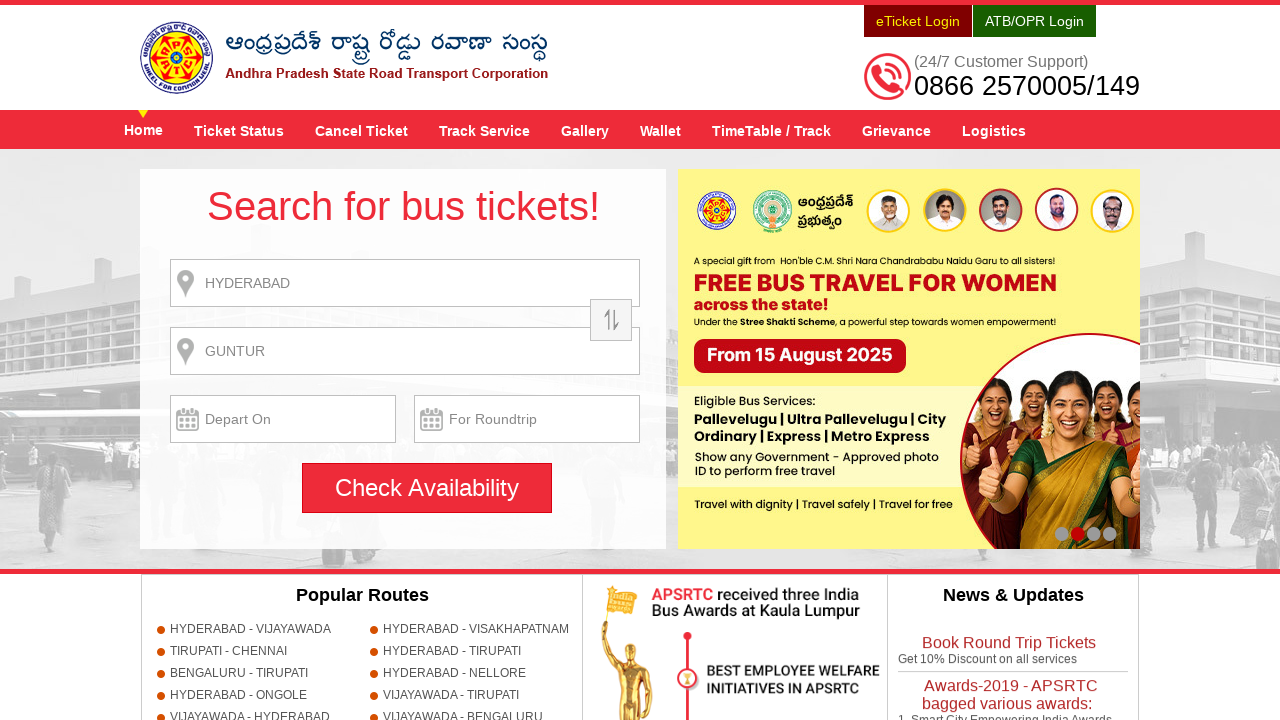

Waited for destination dropdown to appear
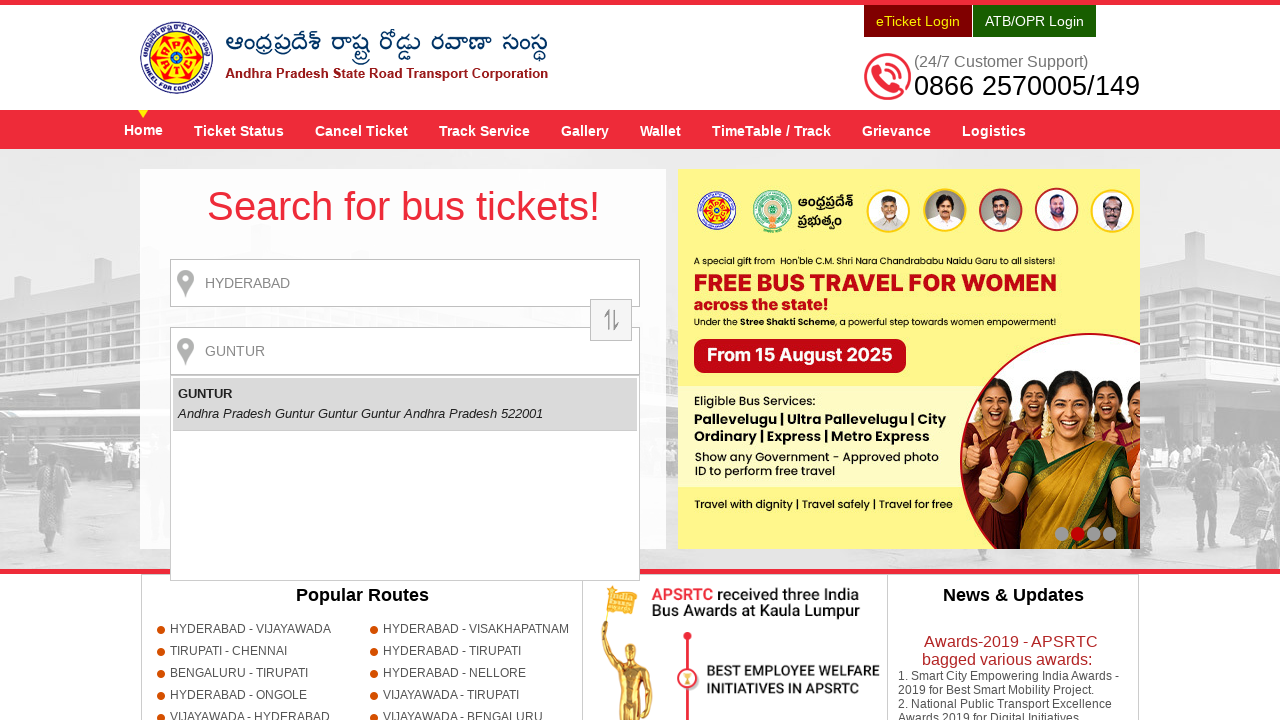

Pressed Enter to select destination city from dropdown
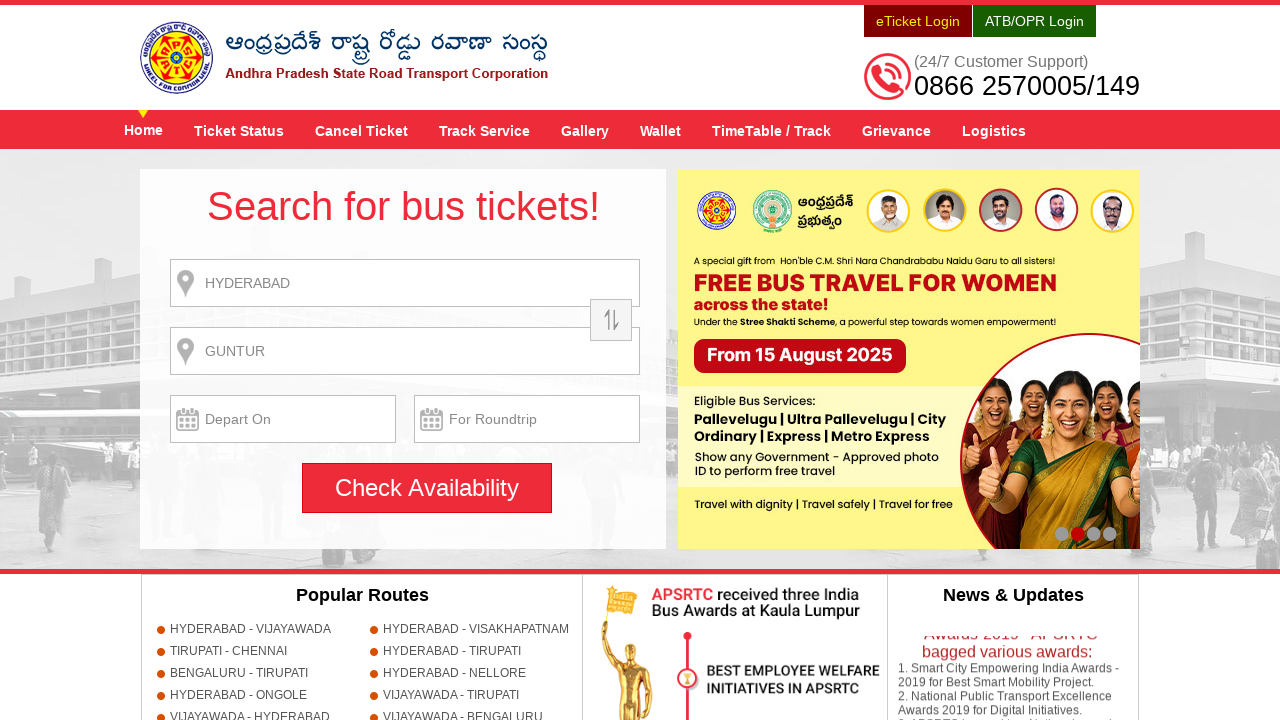

Clicked on journey date field to open calendar at (283, 419) on input[name='txtJourneyDate']
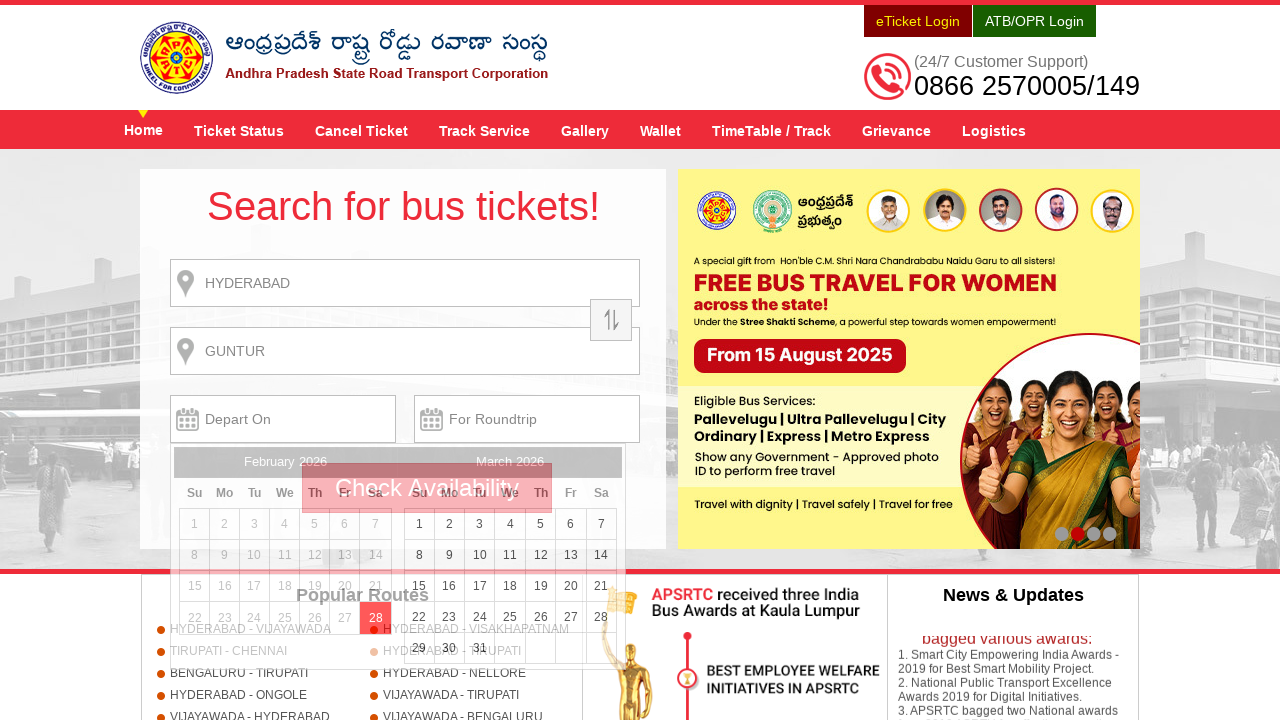

Selected journey date (22nd) from calendar at (419, 617) on xpath=//a[text()='22']
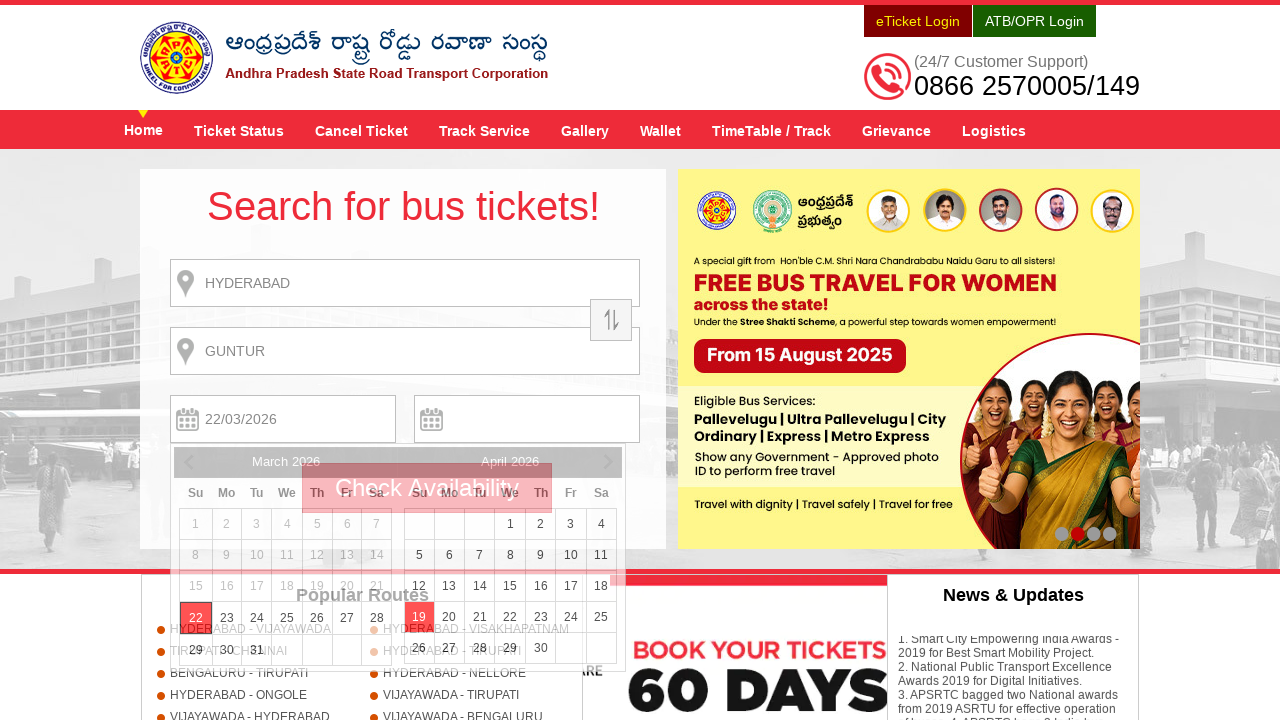

Clicked search button to initiate bus ticket search at (427, 488) on input#searchBtn
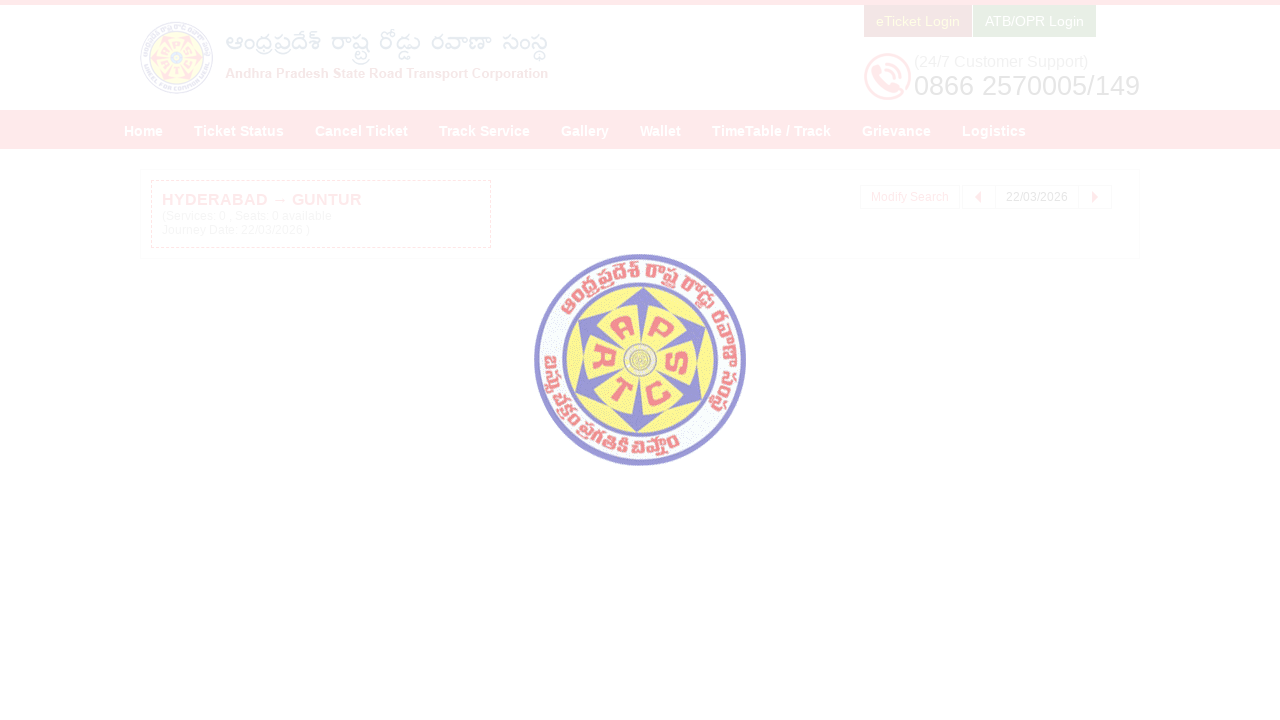

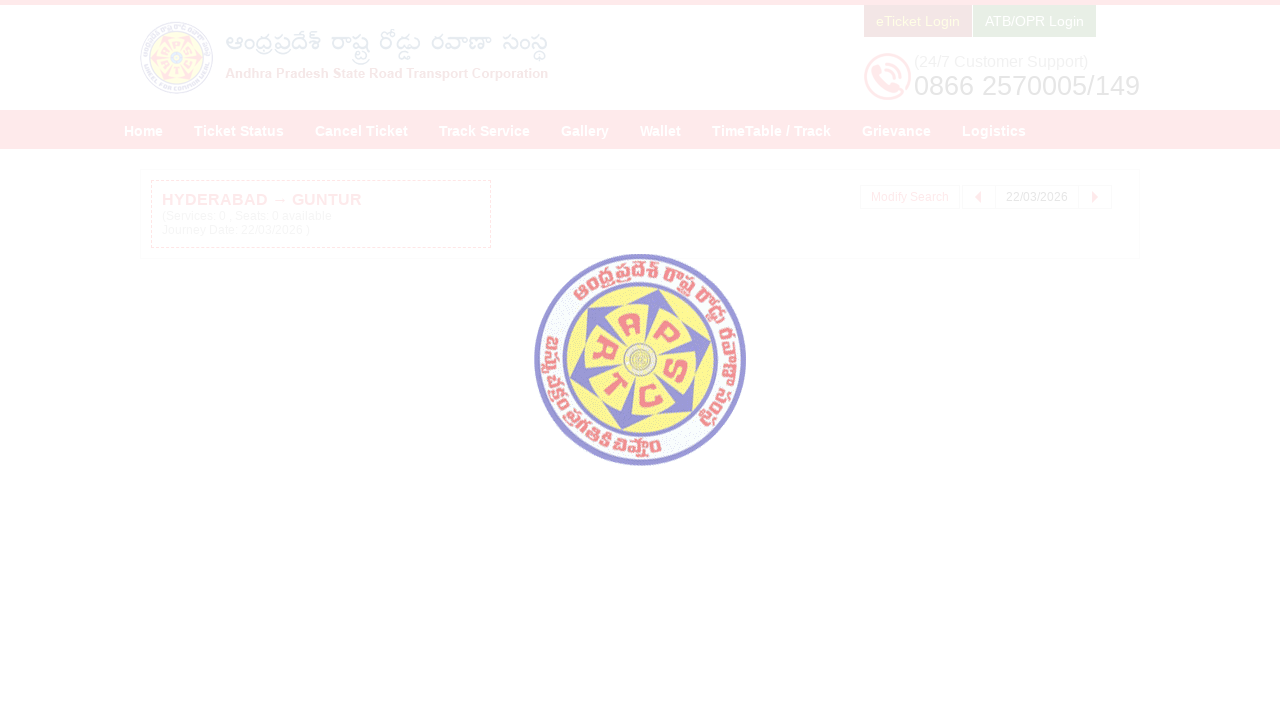